Tests dropdown and multi-select functionality by selecting and deselecting multiple options in dropdown menus

Starting URL: https://www.lambdatest.com/selenium-playground/select-dropdown-demo

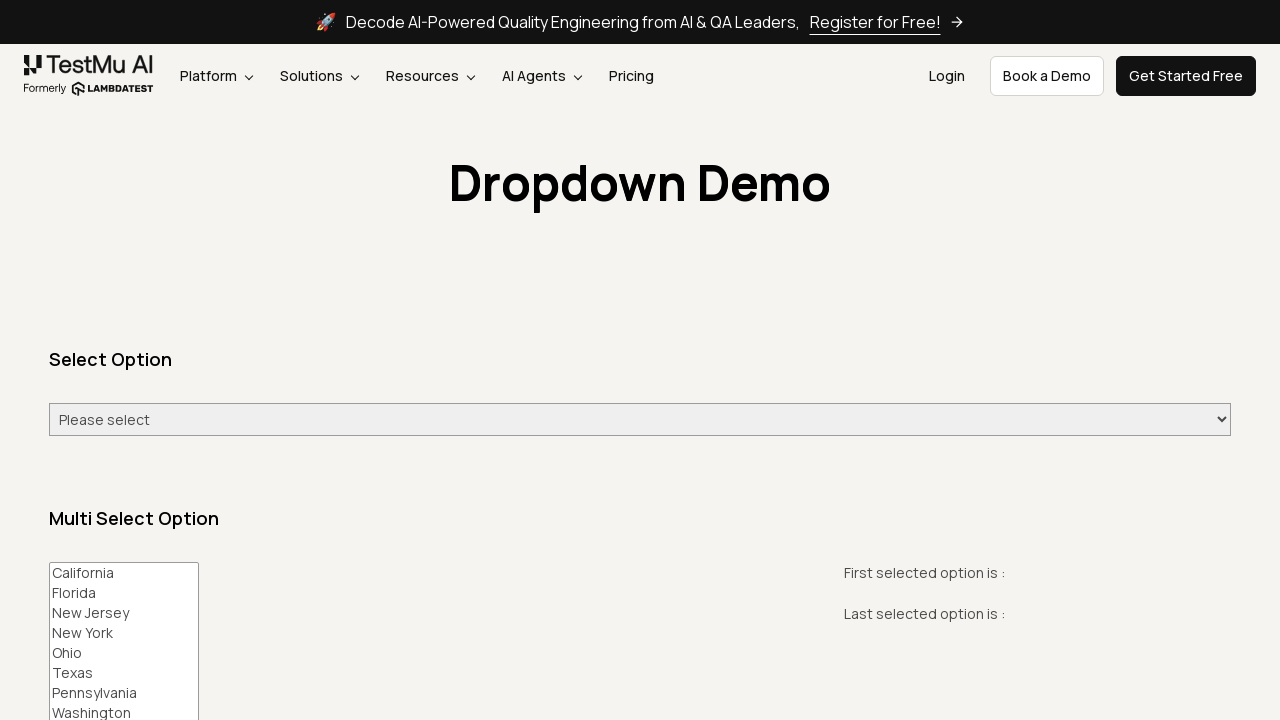

Located multi-select dropdown element
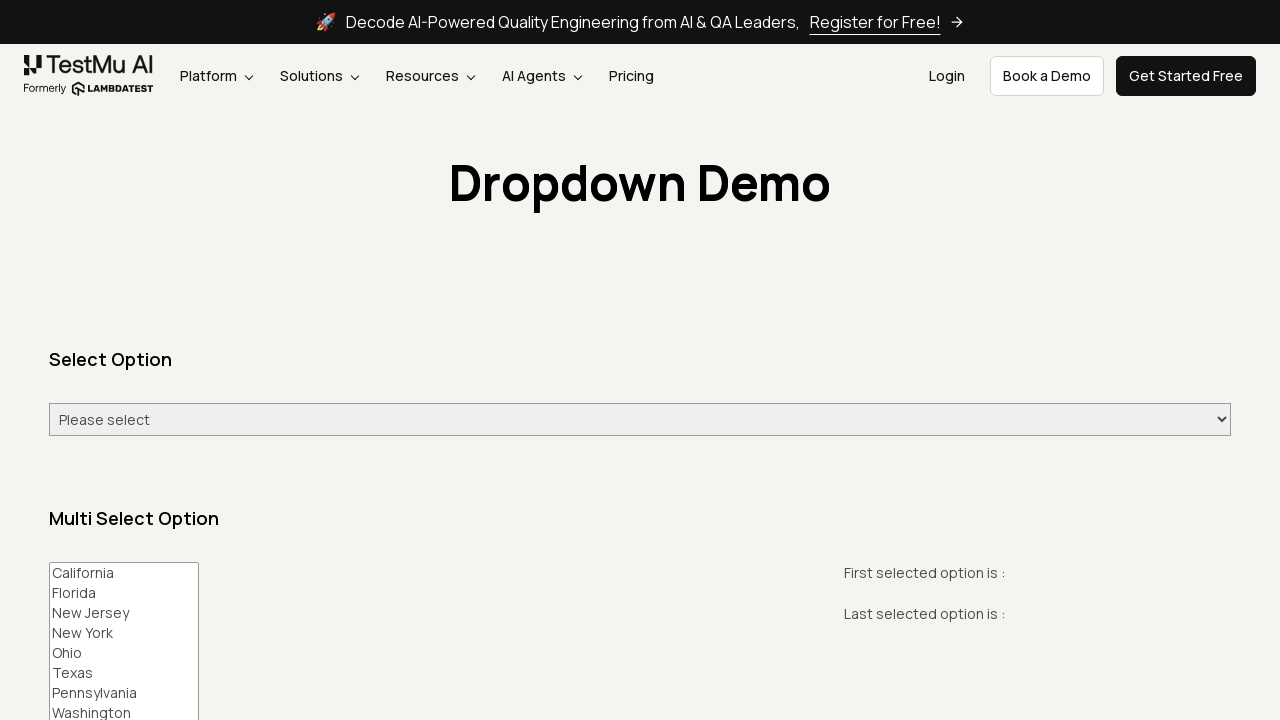

Selected California option from multi-select dropdown on #multi-select
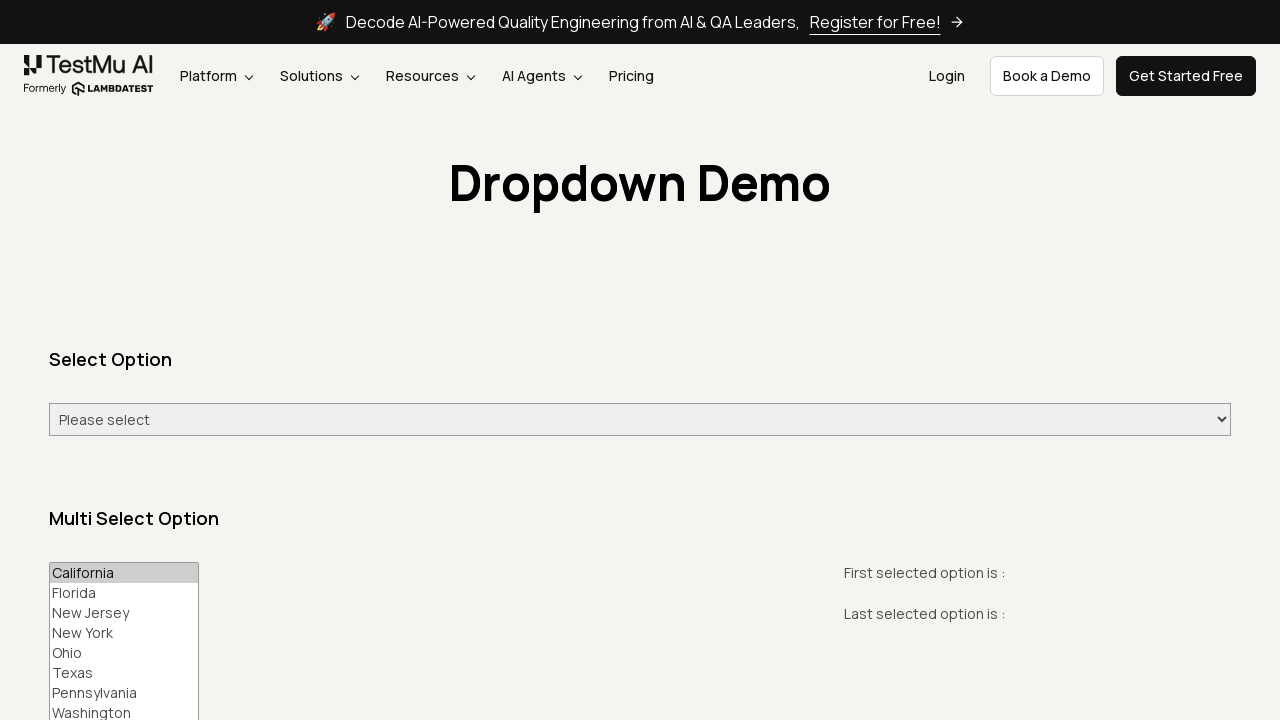

Added Florida to selection, now California and Florida are selected on #multi-select
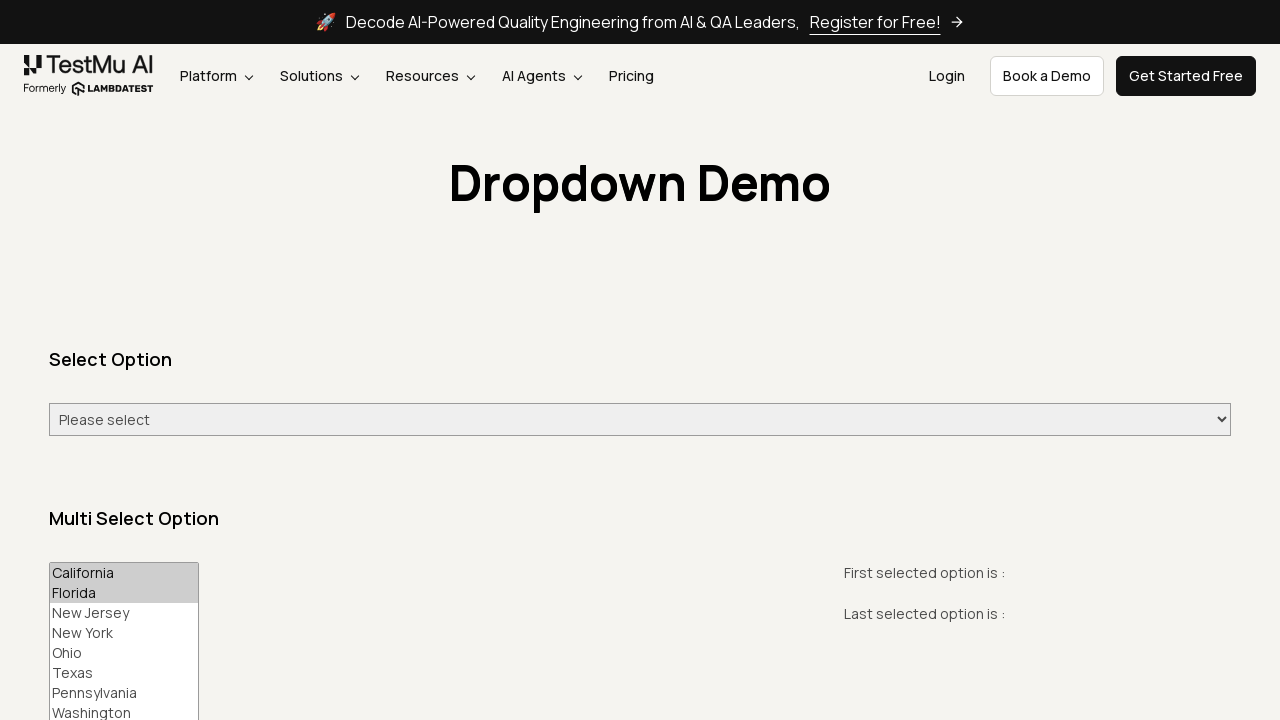

Added New York to selection, now California, Florida, and New York are selected on #multi-select
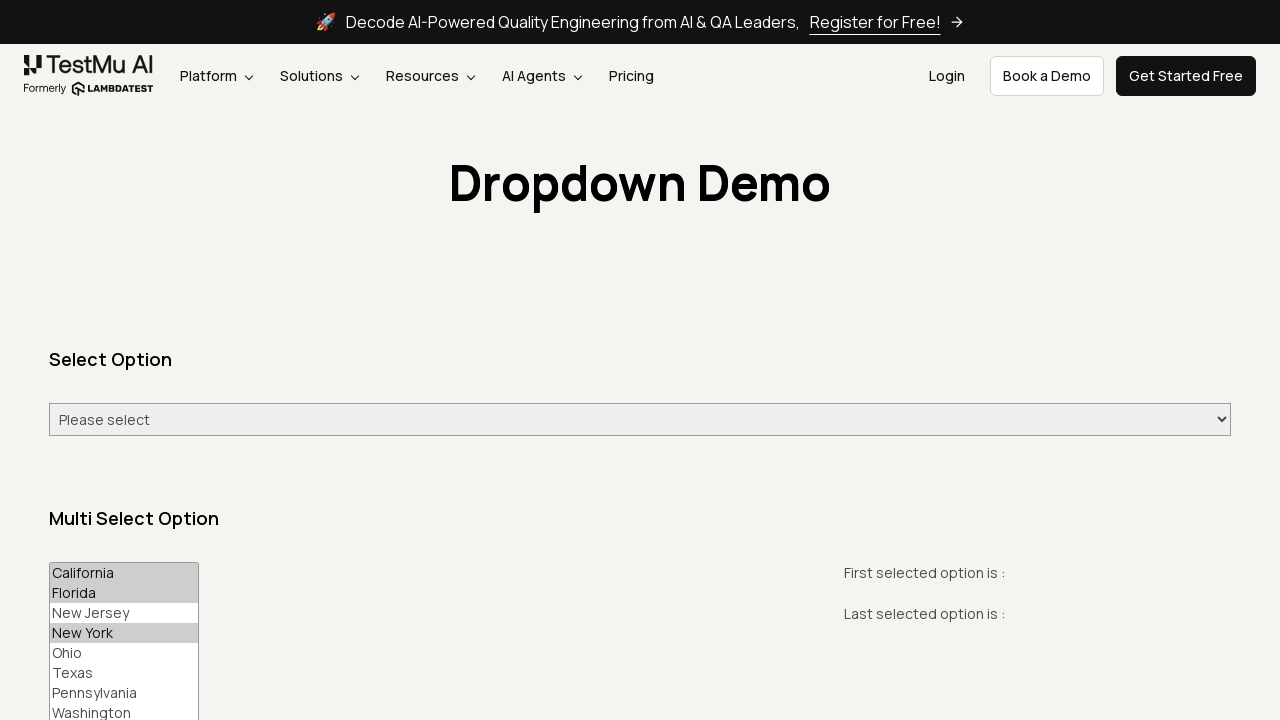

Deselected Florida, keeping California and New York selected on #multi-select
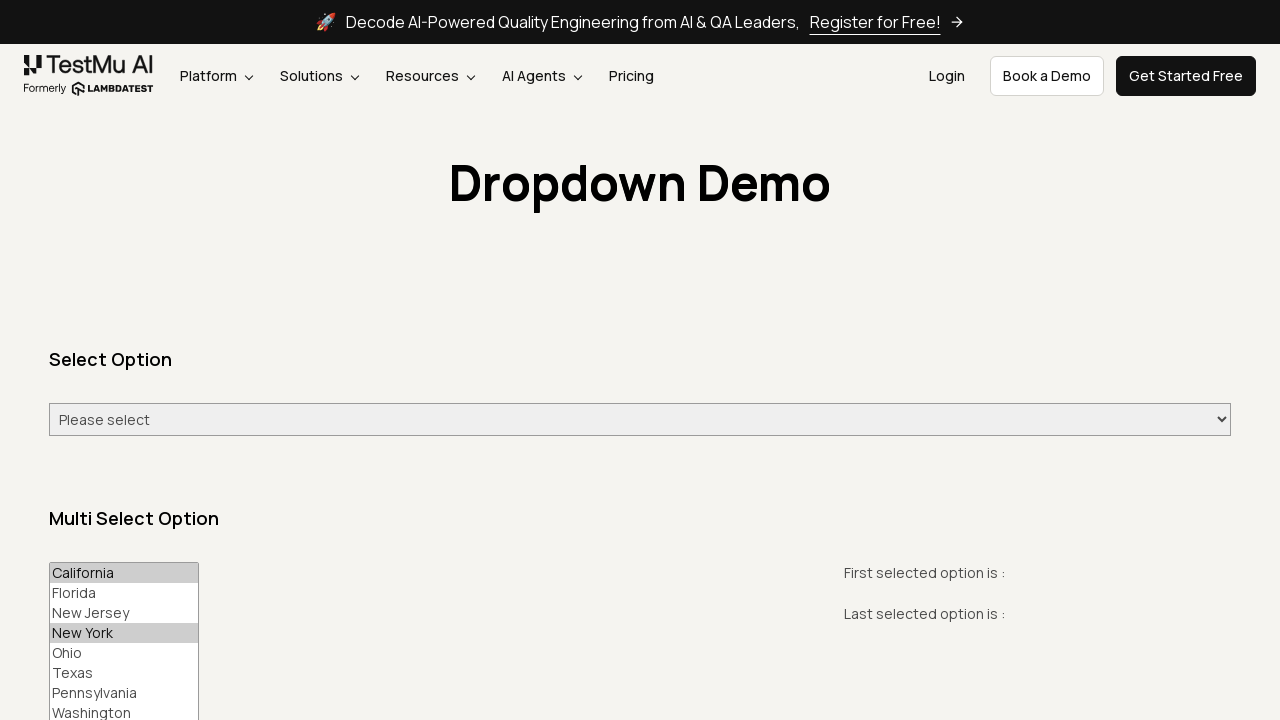

Deselected all options from multi-select dropdown on #multi-select
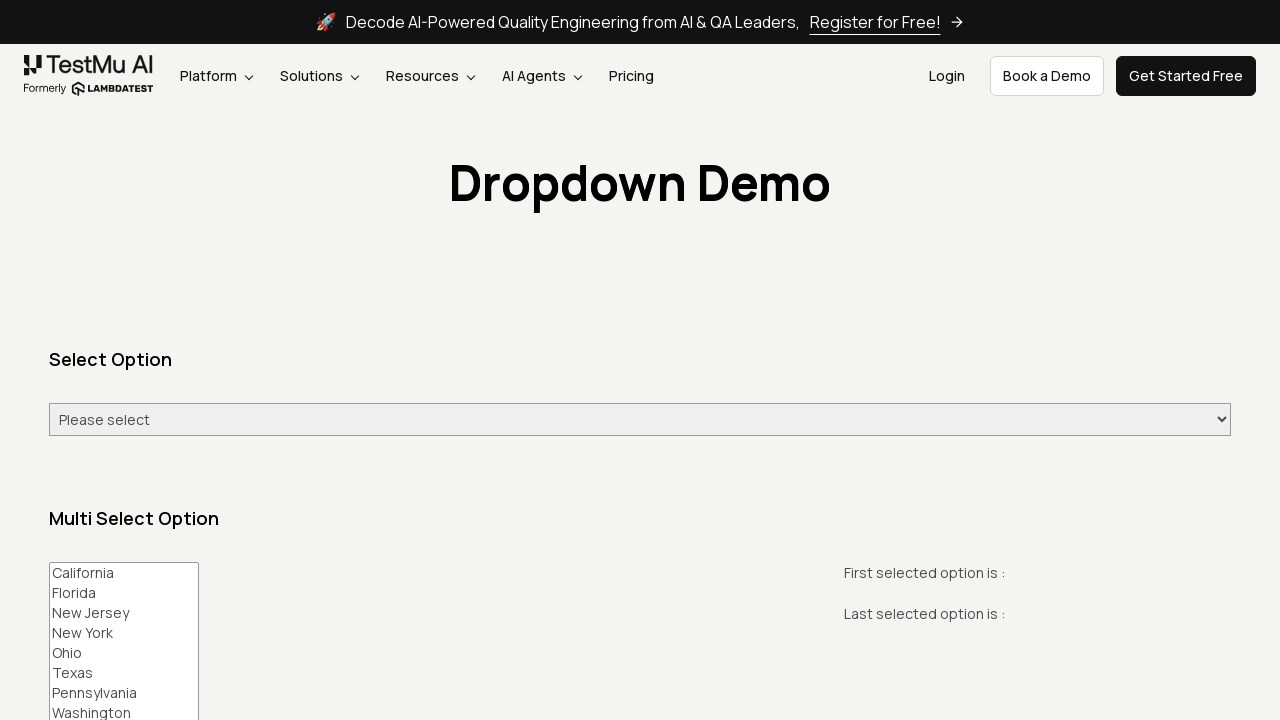

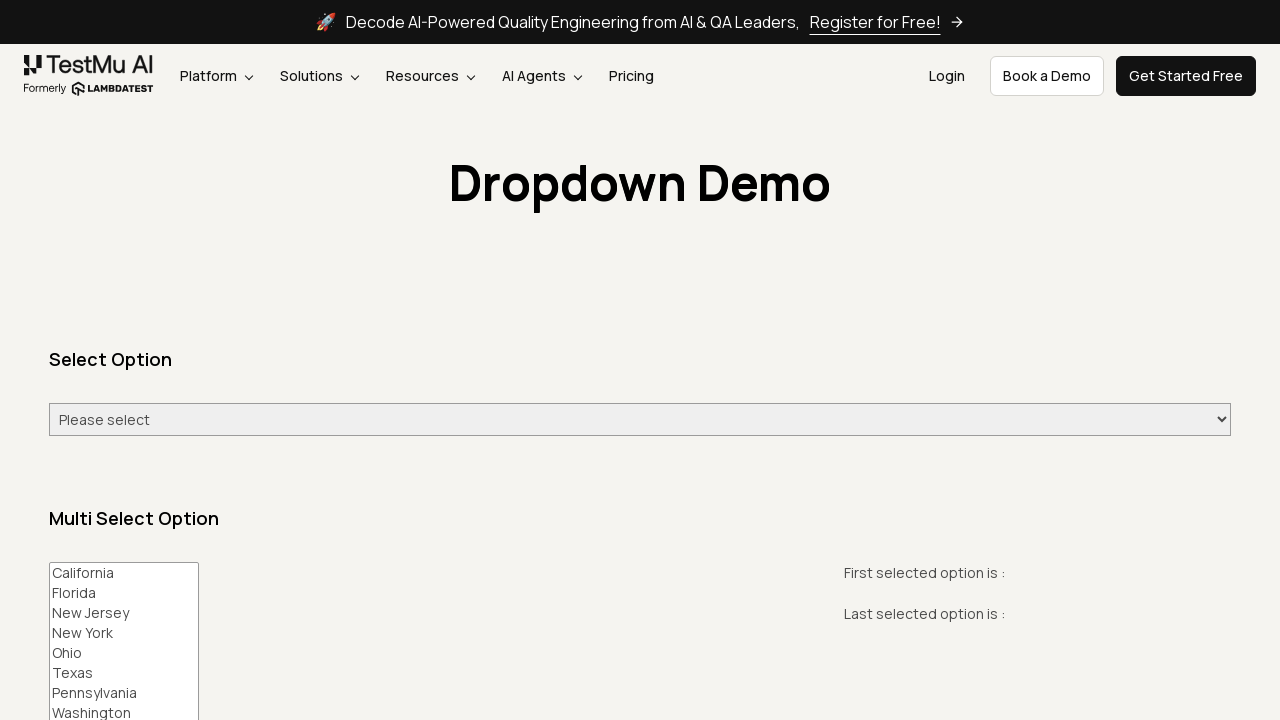